Tests the Web Tables functionality by adding a new record with personal information and searching for it.

Starting URL: https://demoqa.com/

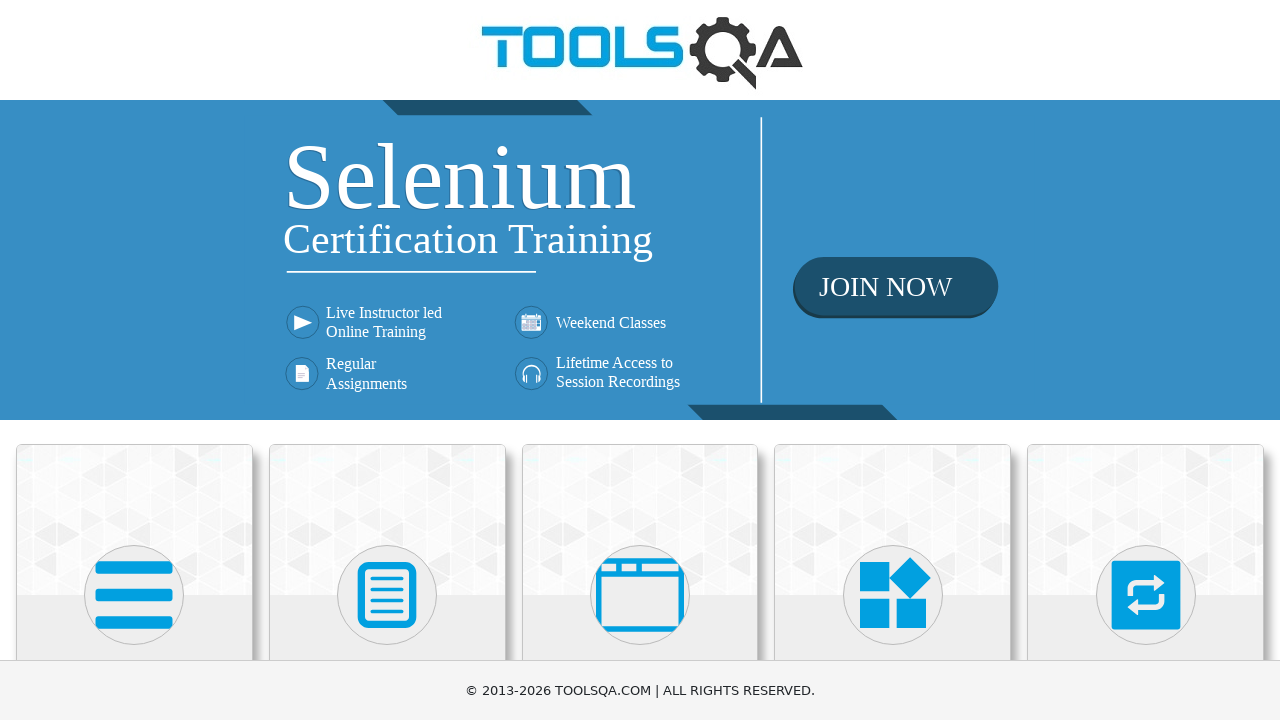

Clicked on Elements section at (134, 360) on text=Elements
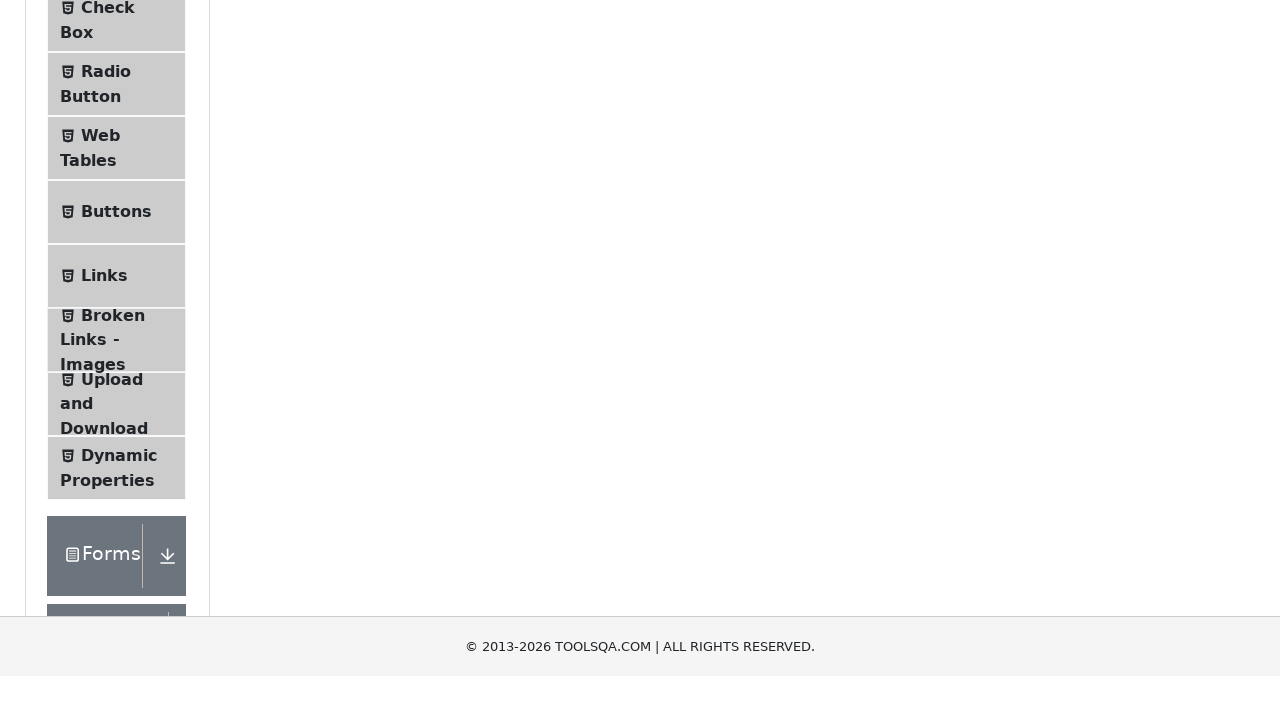

Clicked on Web Tables option at (100, 440) on text=Web Tables
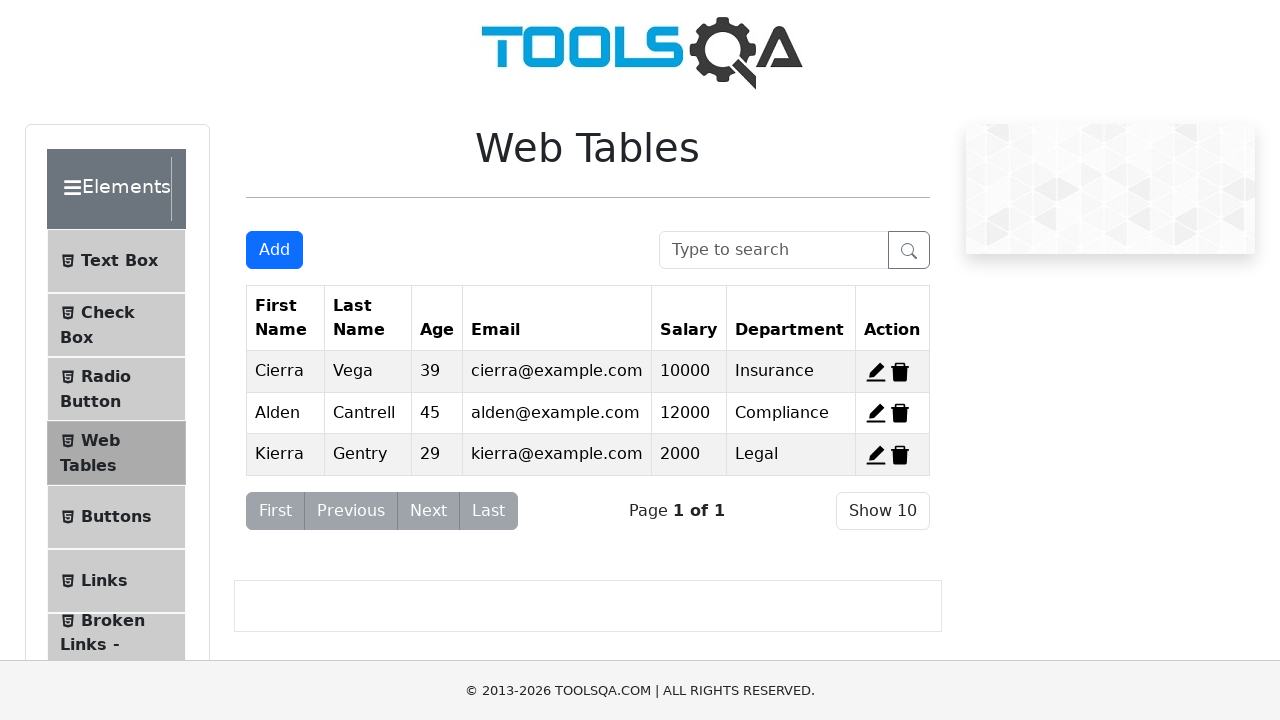

Clicked Add button to open new record form at (274, 250) on #addNewRecordButton
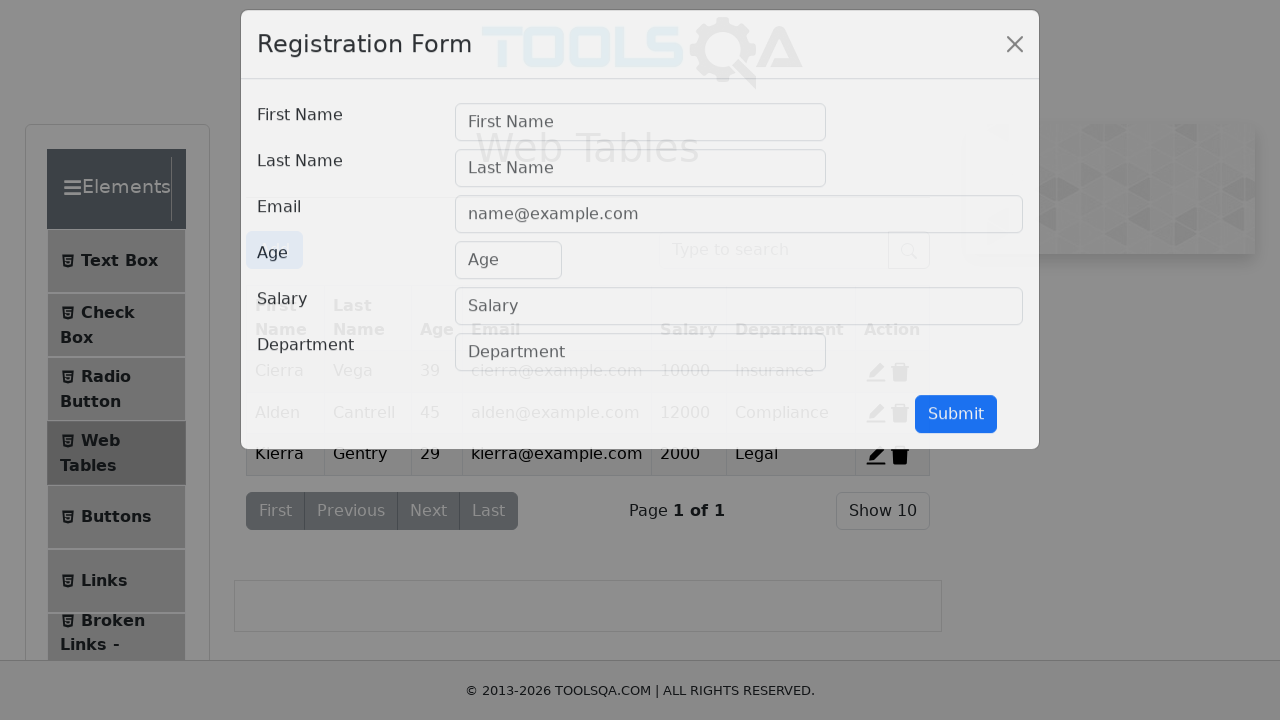

Entered 'Nuntapong' in First Name field on internal:attr=[placeholder="First Name"i]
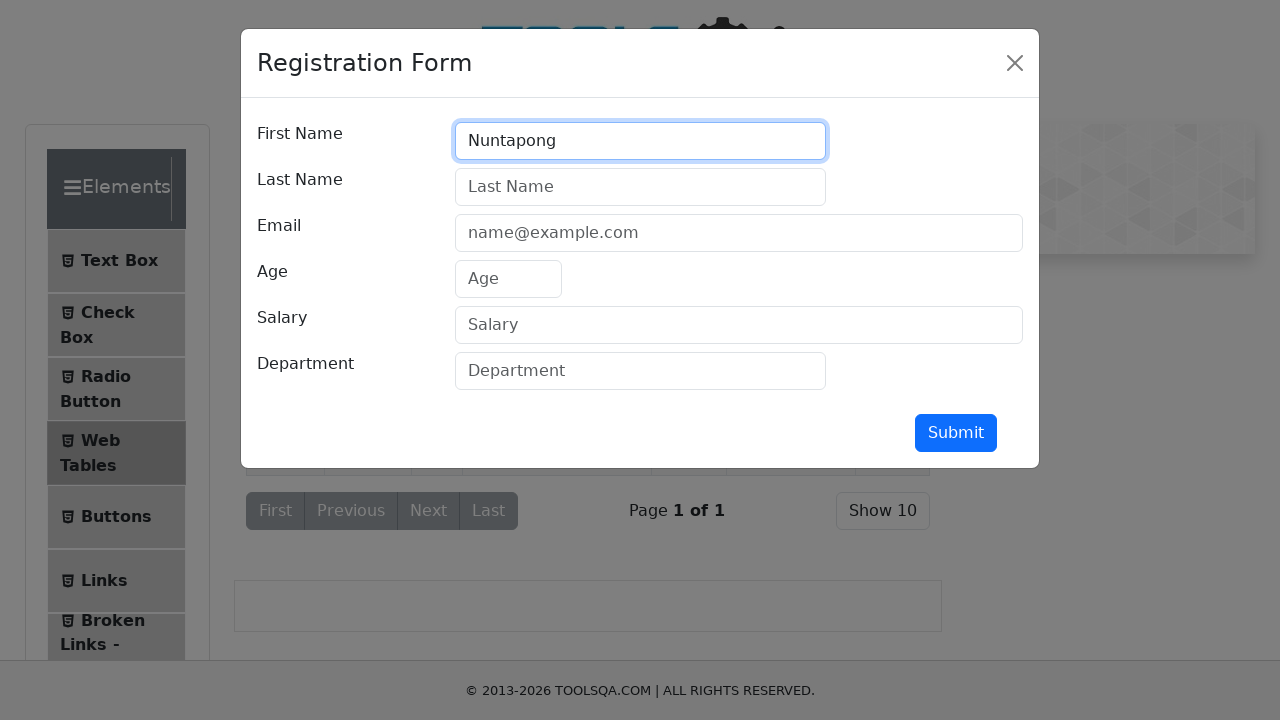

Entered 'Siripanyawong' in Last Name field on internal:attr=[placeholder="Last Name"i]
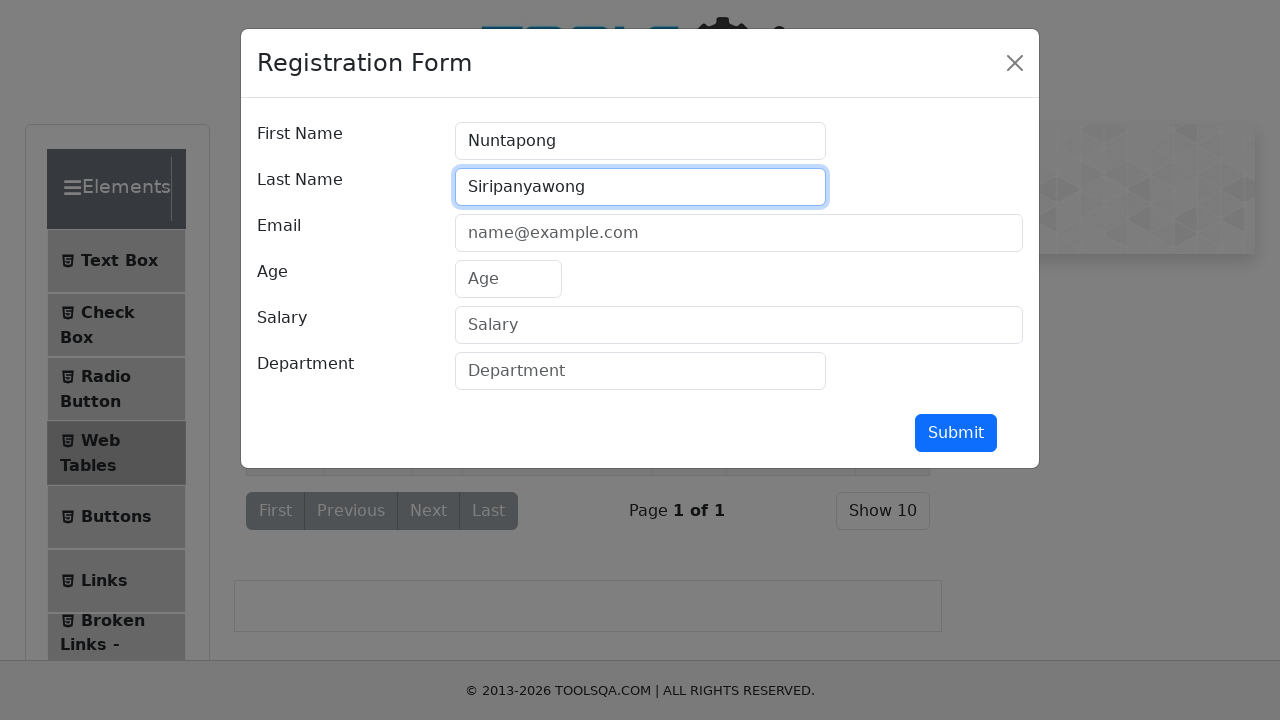

Entered 'nuntapong@gmail.com' in Email field on internal:attr=[placeholder="name@example.com"i]
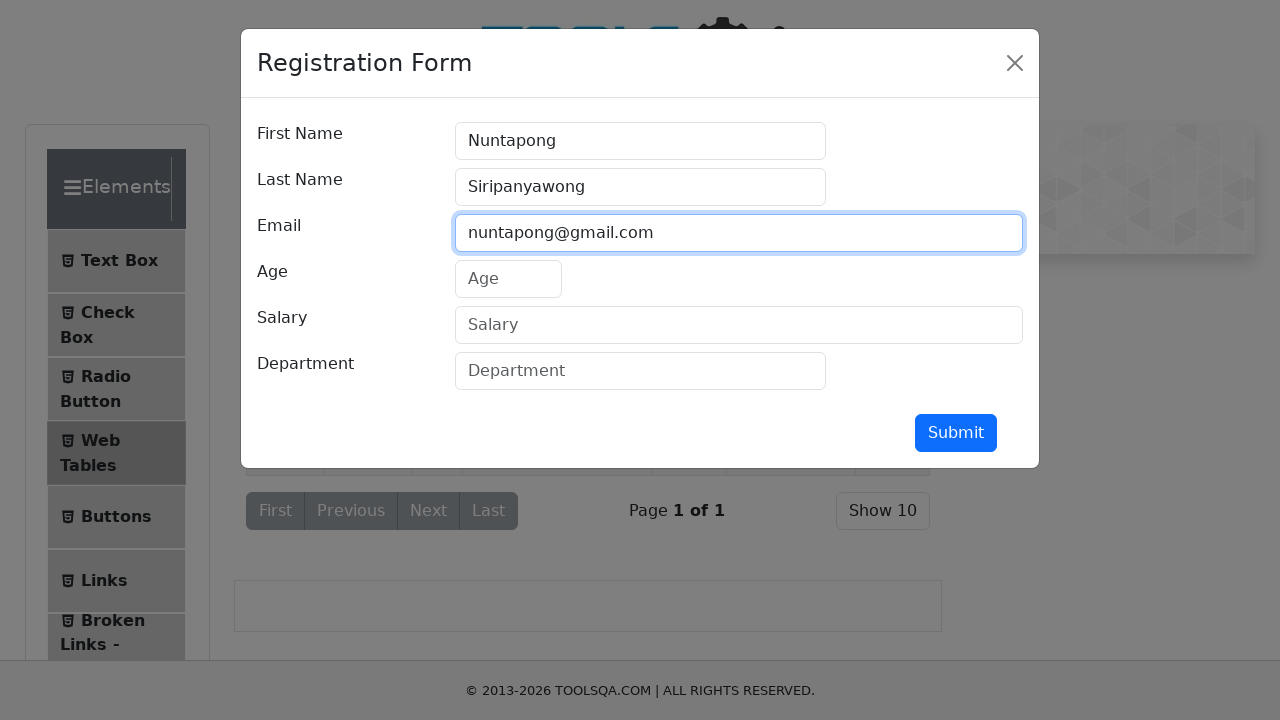

Entered '25' in Age field on internal:attr=[placeholder="Age"i]
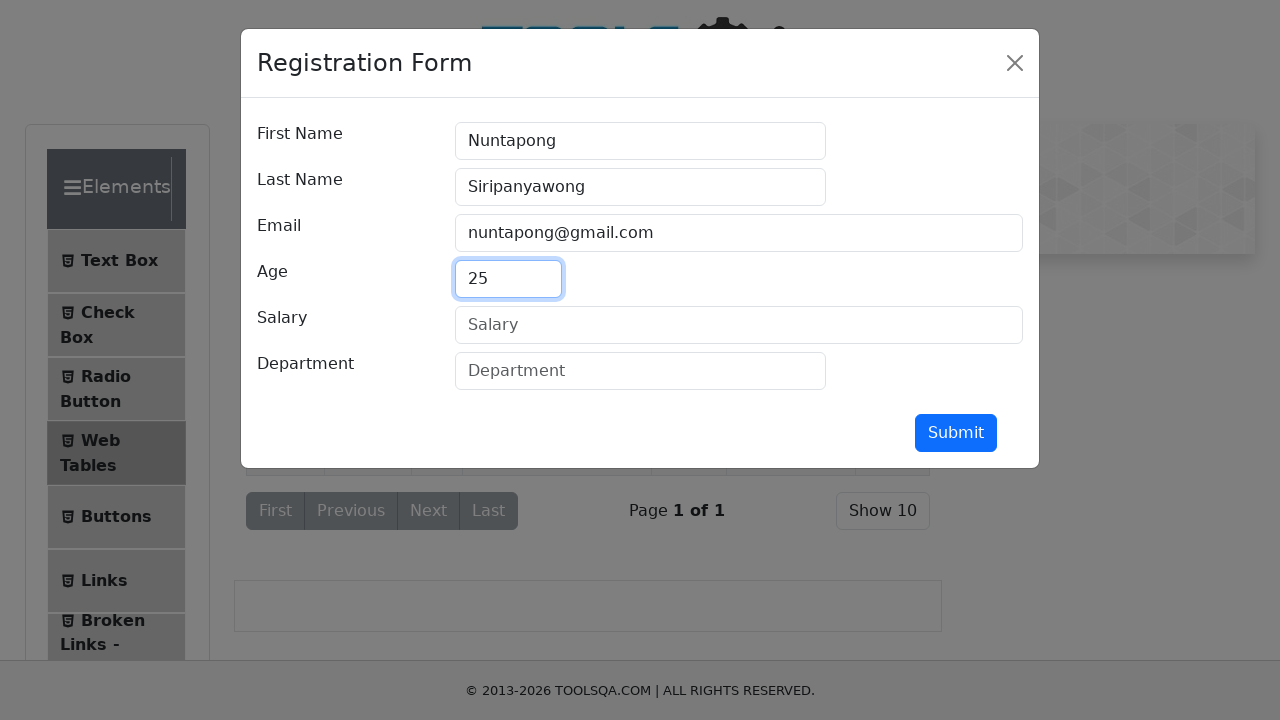

Entered '10000' in Salary field on internal:attr=[placeholder="Salary"i]
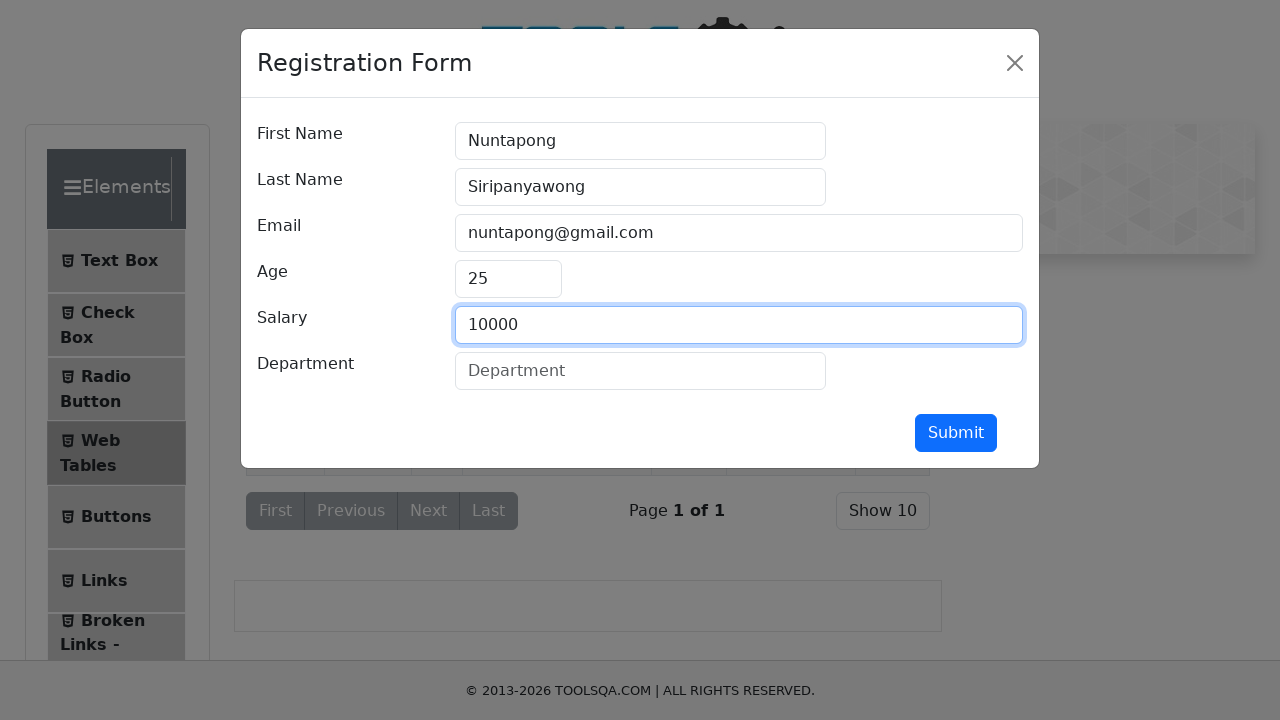

Entered 'Developer' in Department field on internal:attr=[placeholder="Department"i]
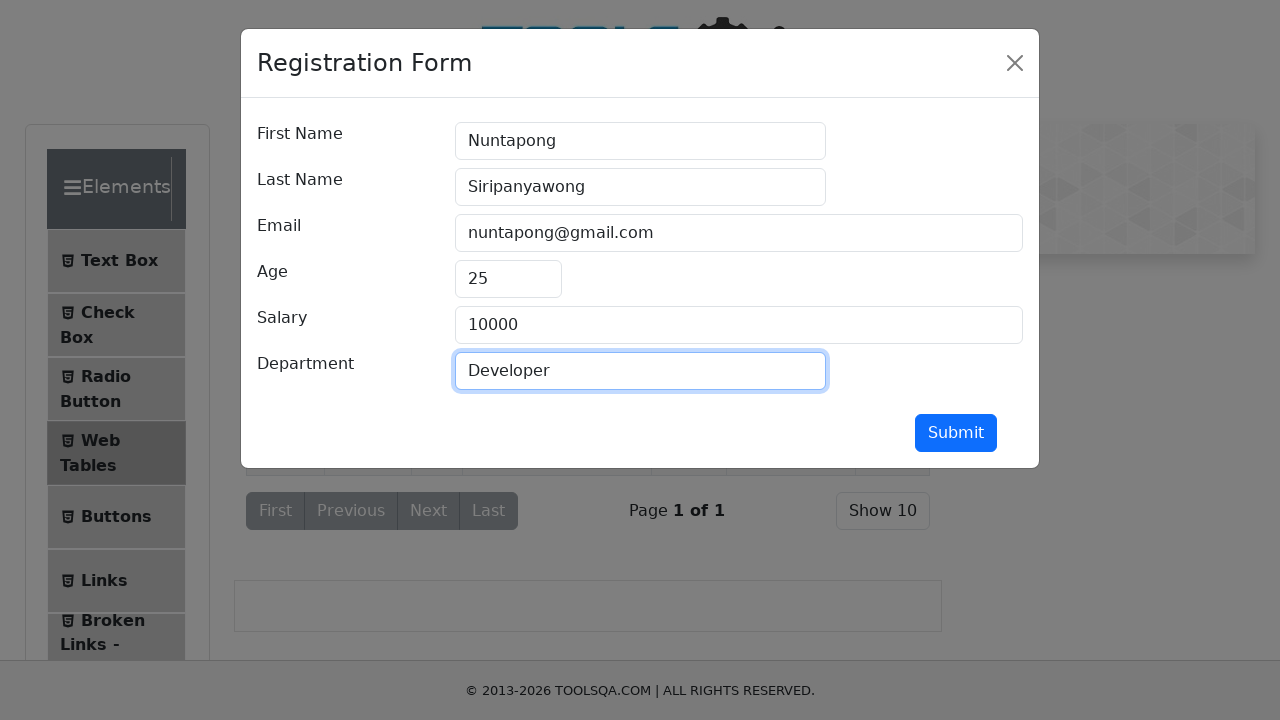

Clicked Submit button to save new record at (956, 433) on text=Submit
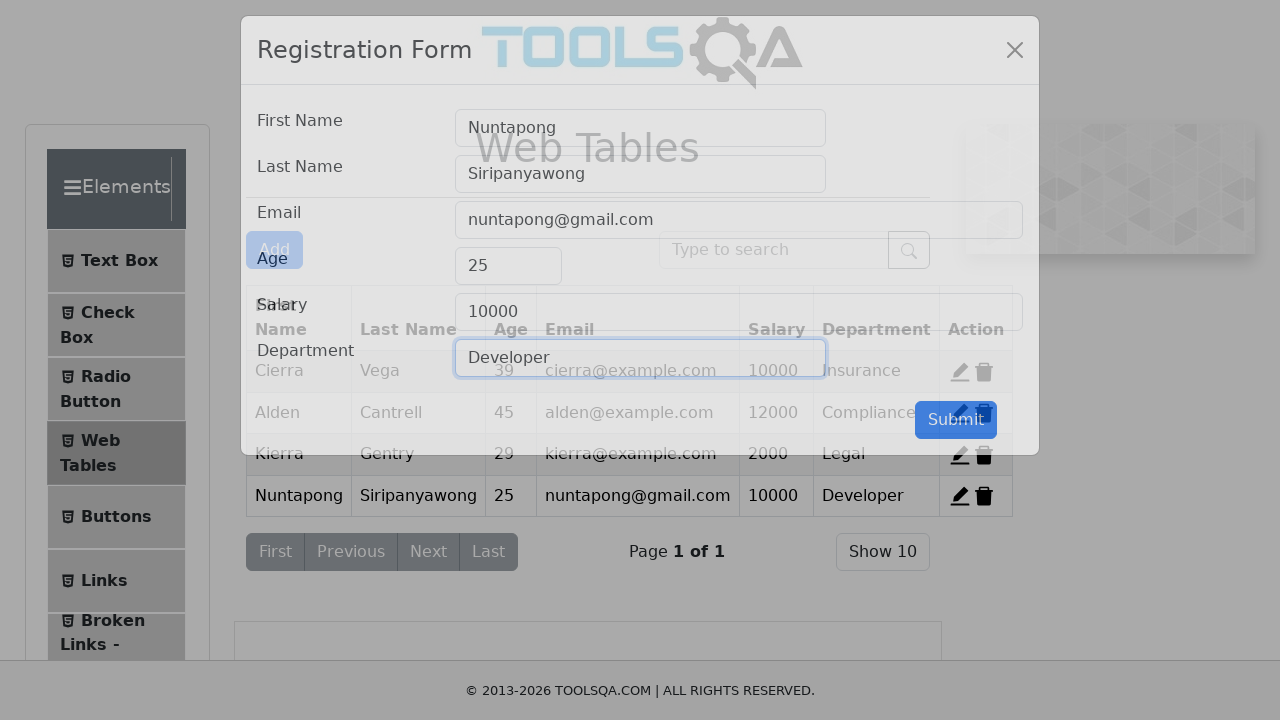

Entered 'Nuntapong' in Search field to find the added record on internal:attr=[placeholder="Search"i]
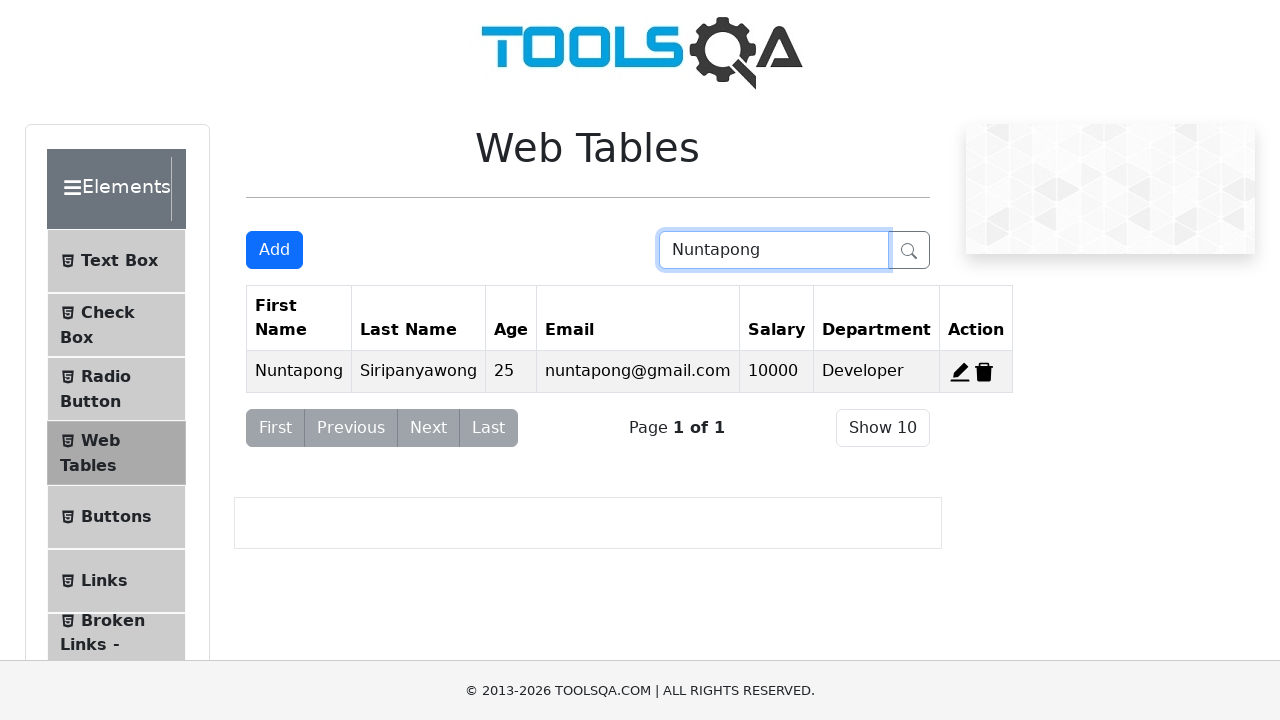

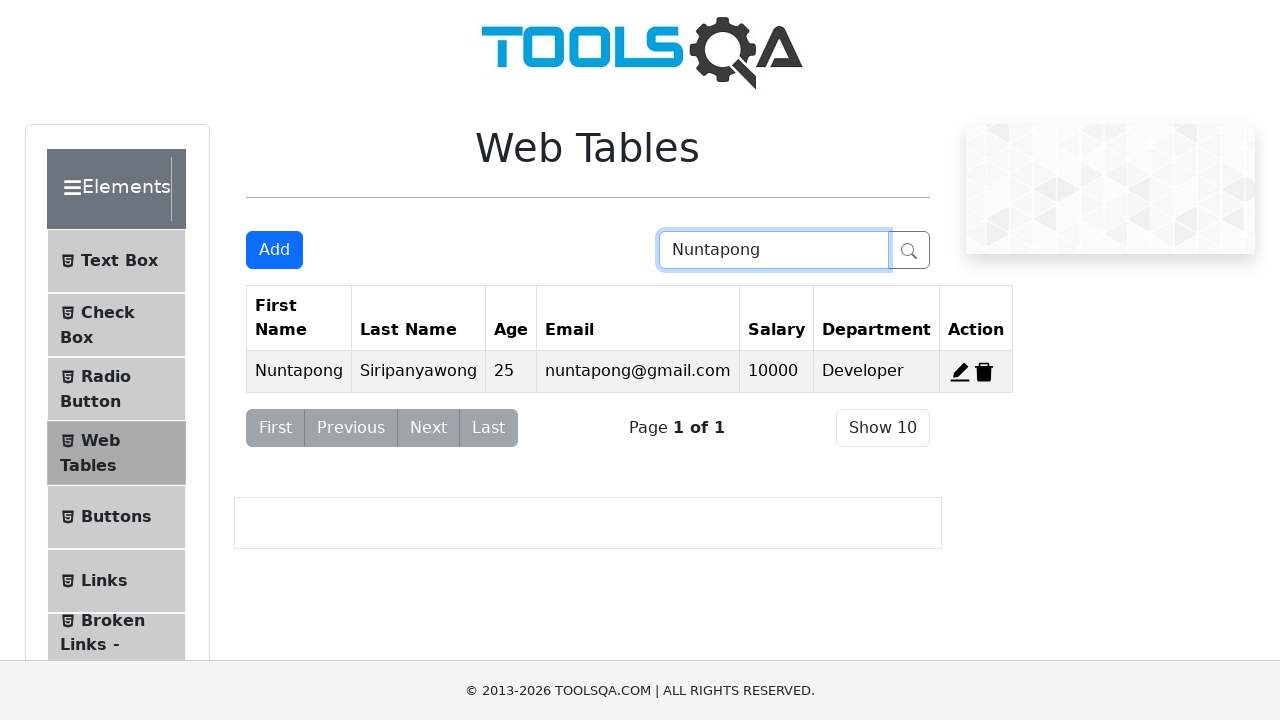